Tests radio button functionality by selecting Option 3, then Option 1, and verifying the result message shows Option 1 is selected

Starting URL: https://kristinek.github.io/site/examples/actions

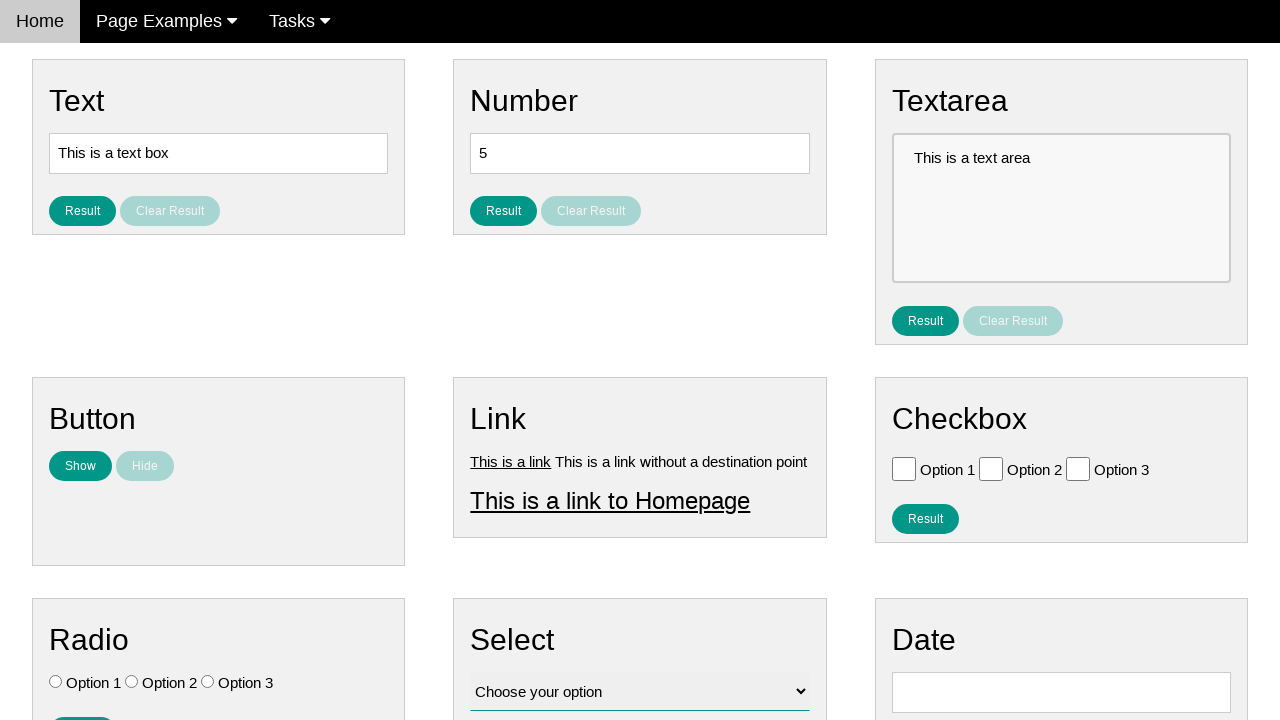

Located all radio button elements
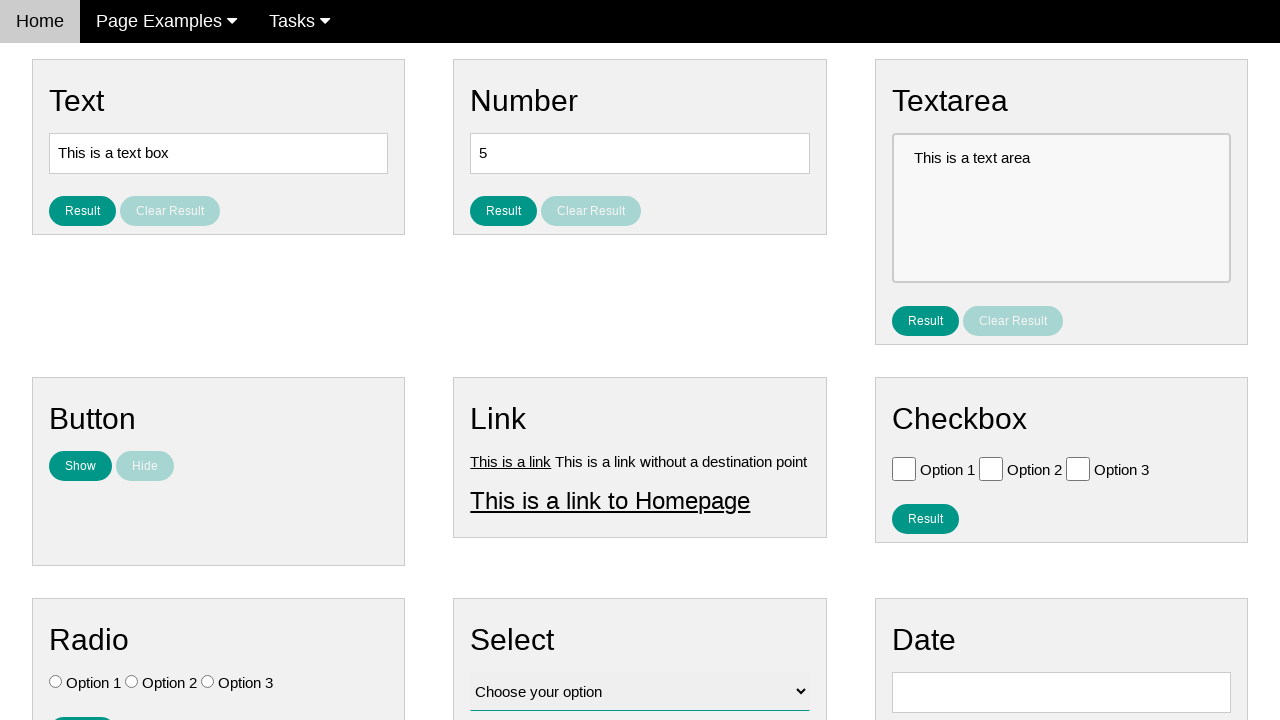

Verified radio button 0 is not checked
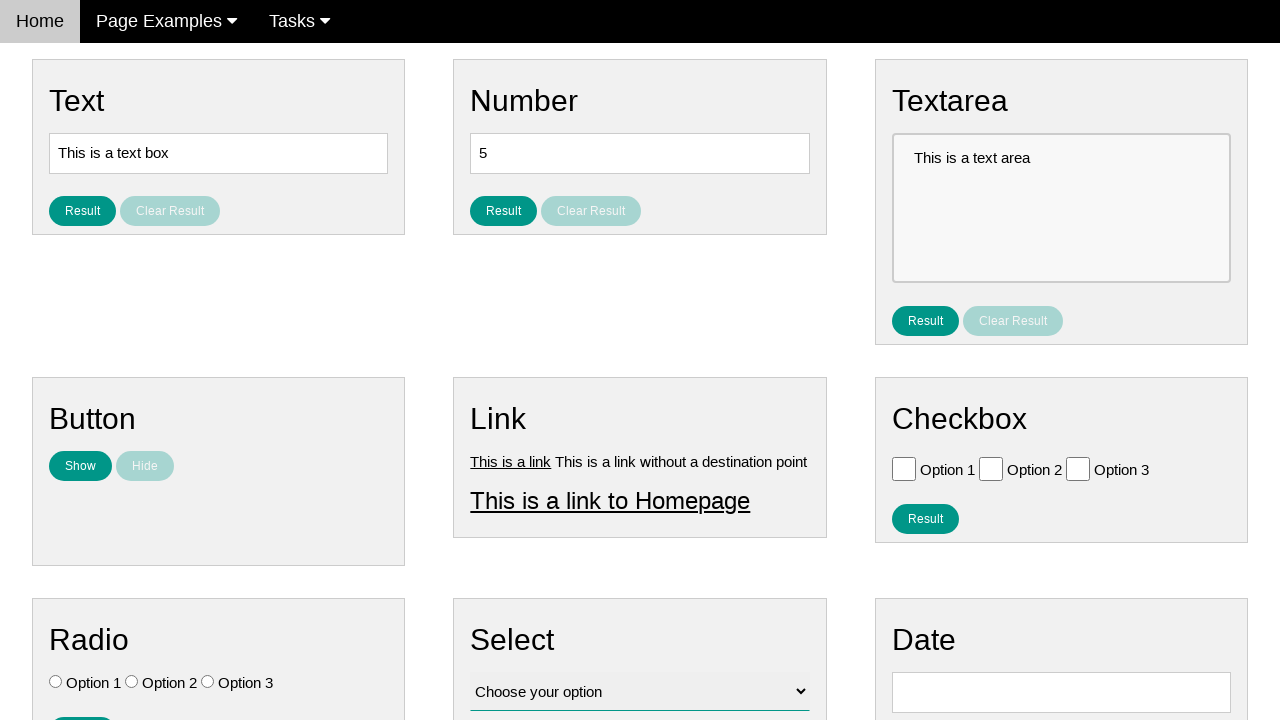

Verified radio button 1 is not checked
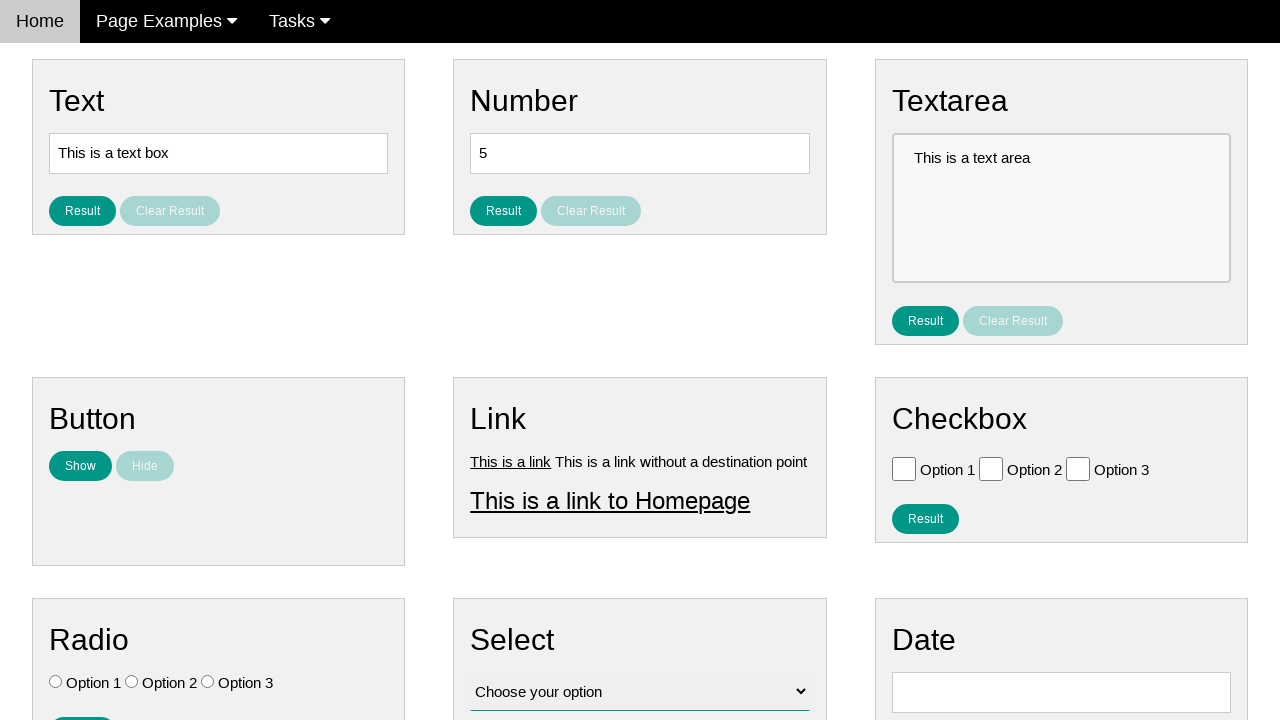

Verified radio button 2 is not checked
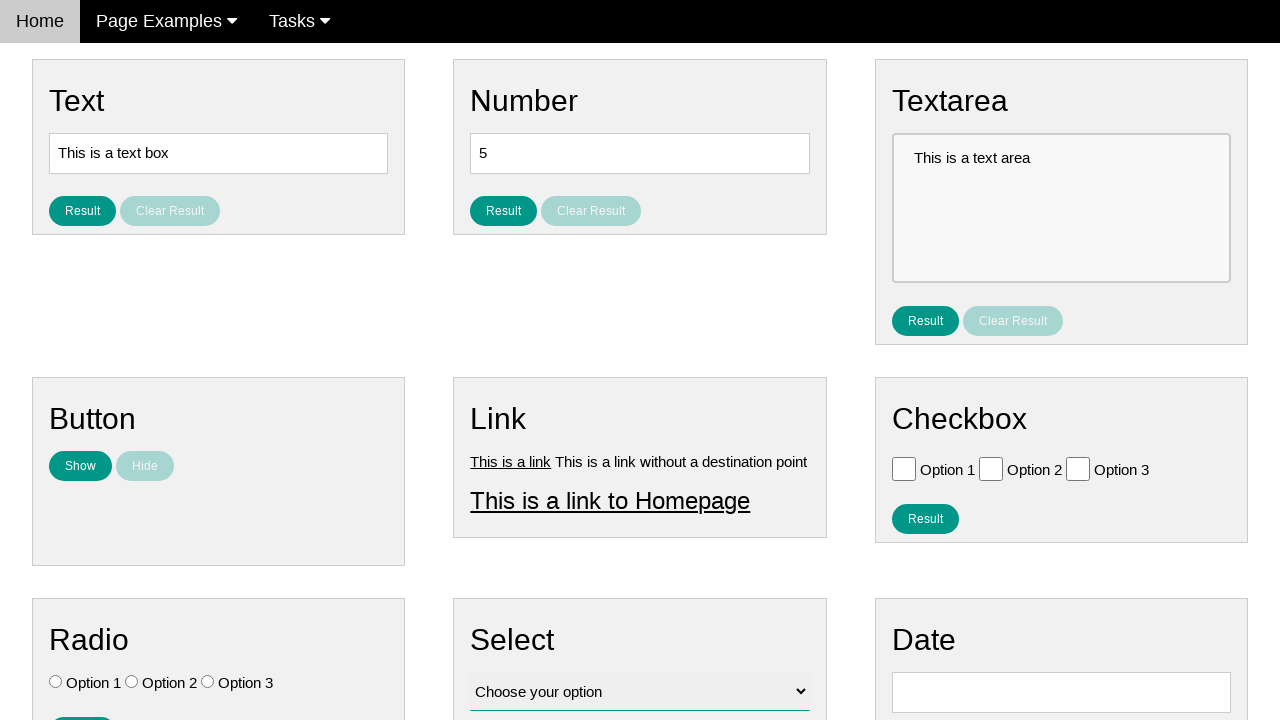

Clicked Option 3 radio button at (208, 682) on .w3-check[value='Option 3'][type='radio']
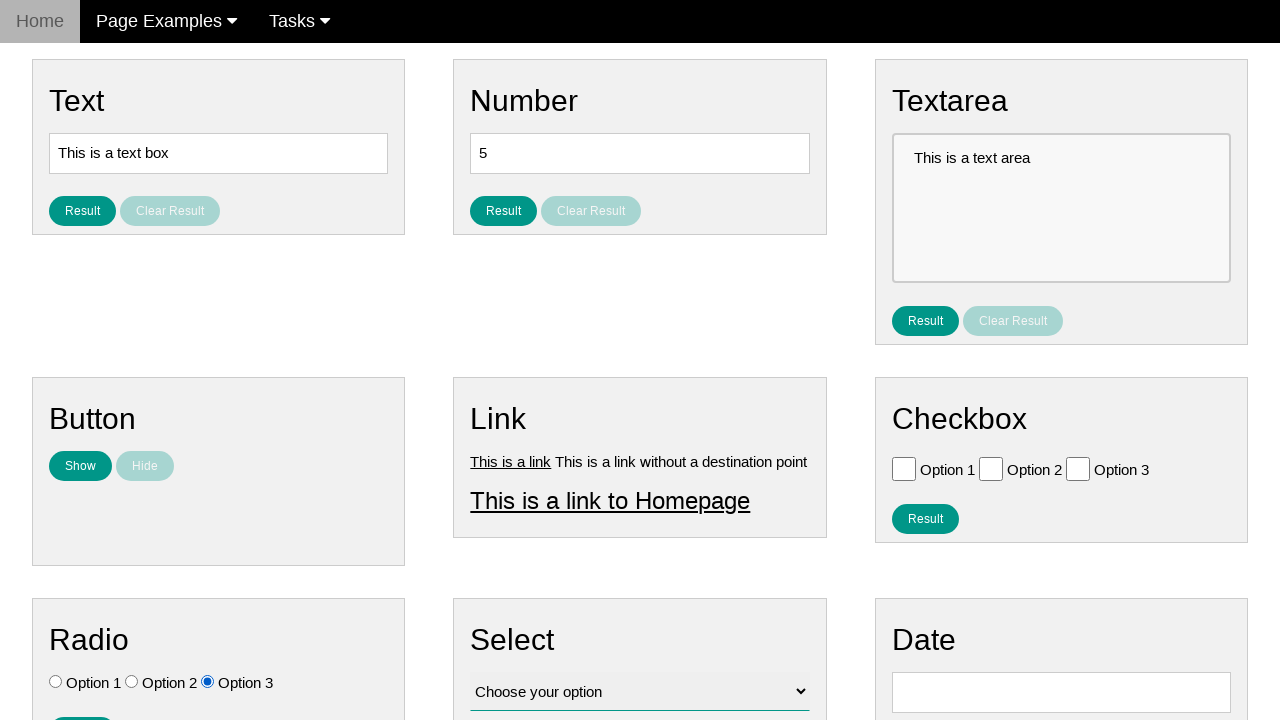

Clicked Option 1 radio button at (56, 682) on .w3-check[value='Option 1'][type='radio']
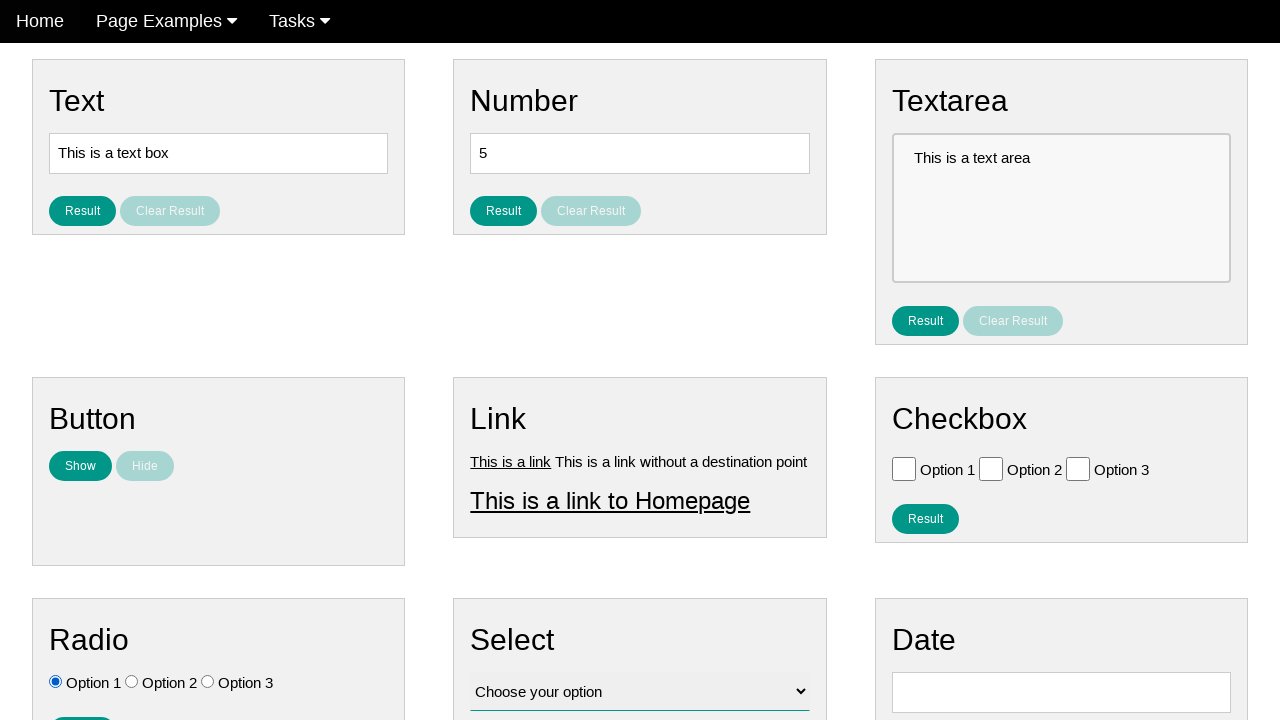

Clicked result button to display selected option at (82, 705) on #result_button_ratio
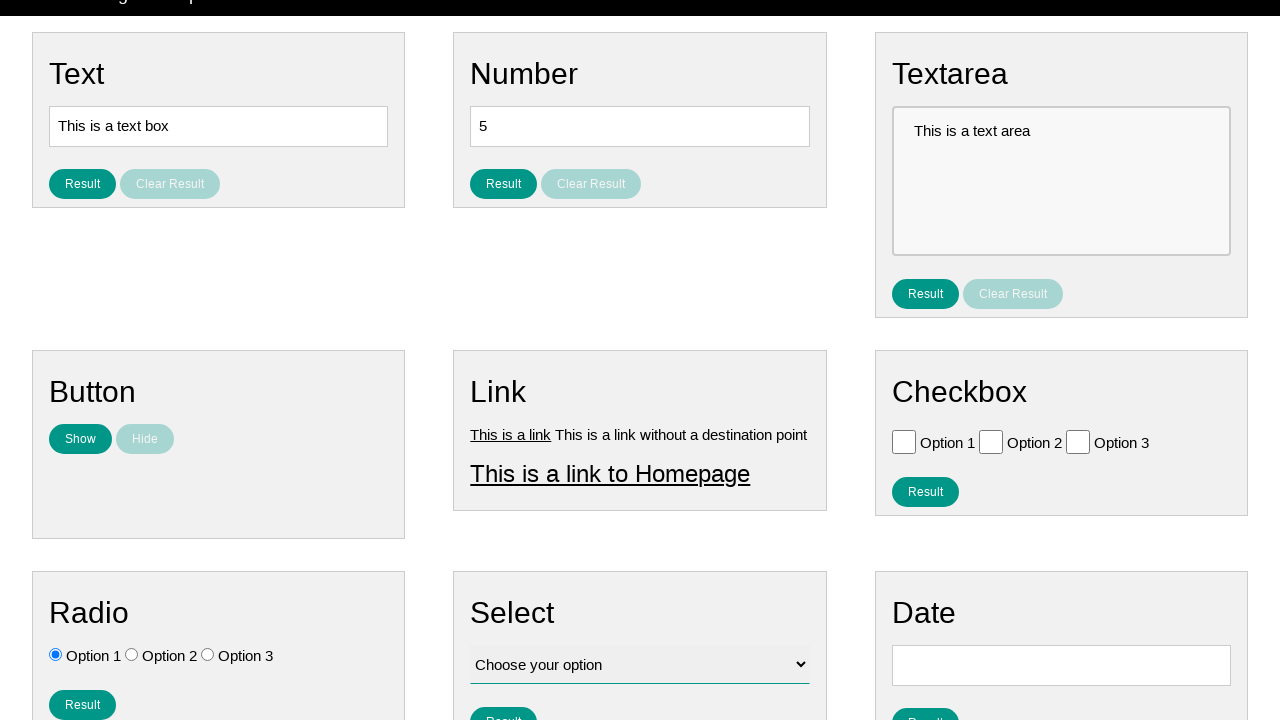

Result message element loaded
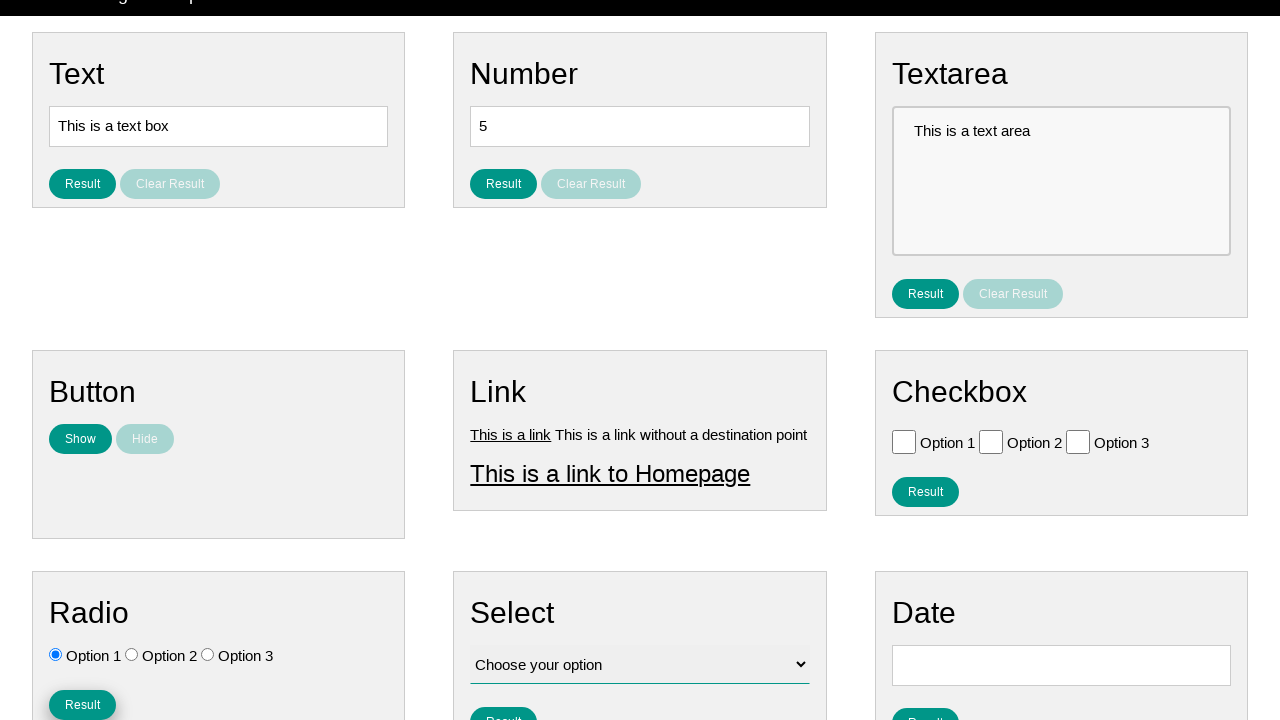

Verified result message shows 'You selected option: Option 1'
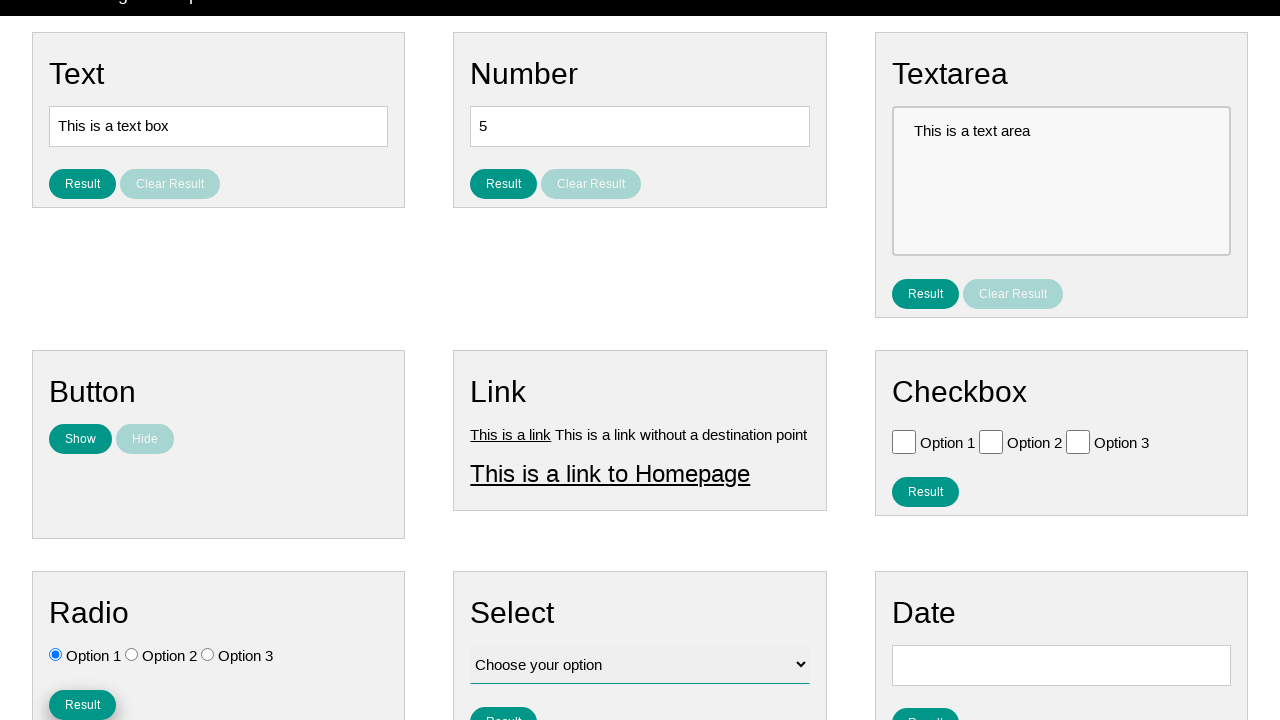

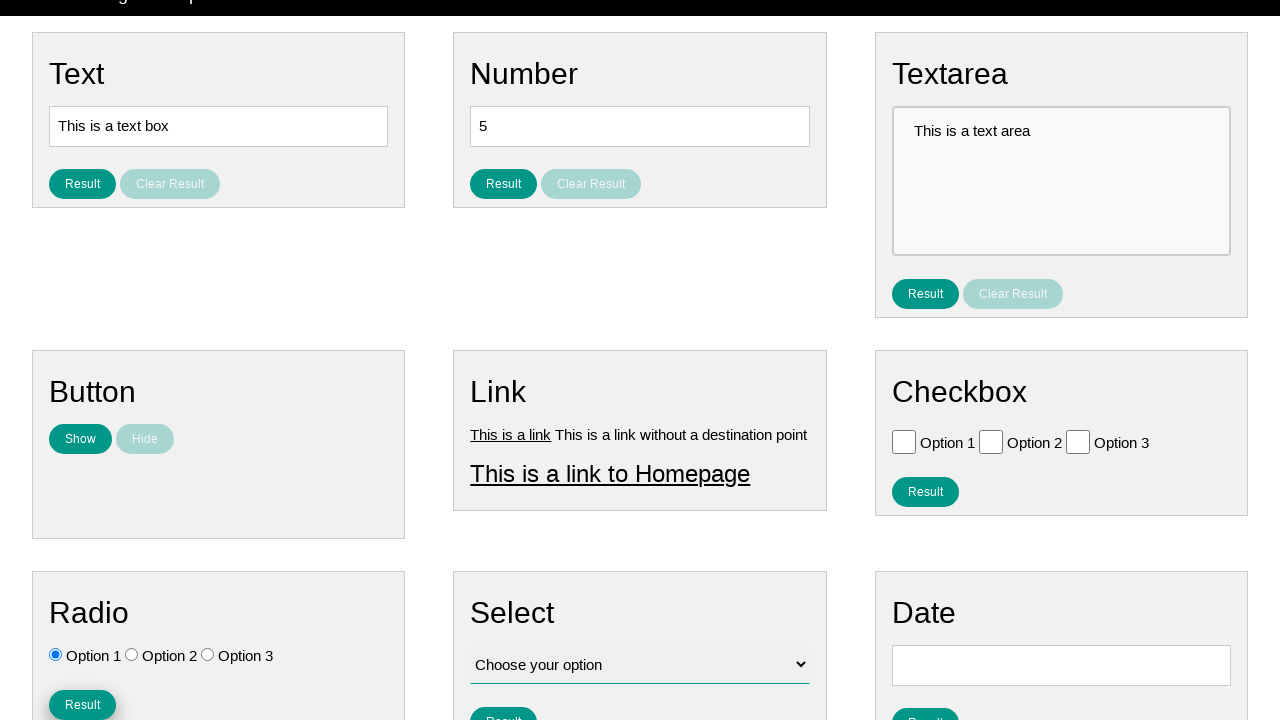